Tests dynamic loading functionality by clicking a Start button and waiting for "Hello World!" text to become visible on the page

Starting URL: https://the-internet.herokuapp.com/dynamic_loading/1

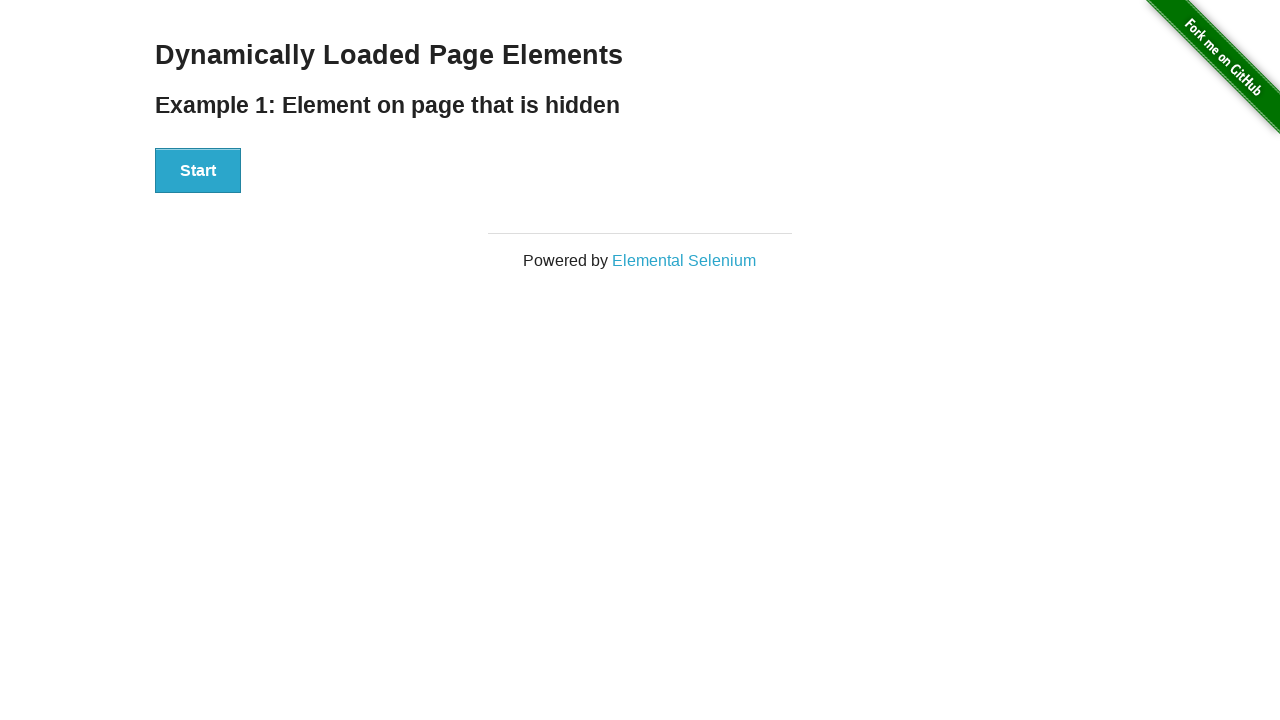

Clicked the Start button at (198, 171) on xpath=//div[@id='start']/button
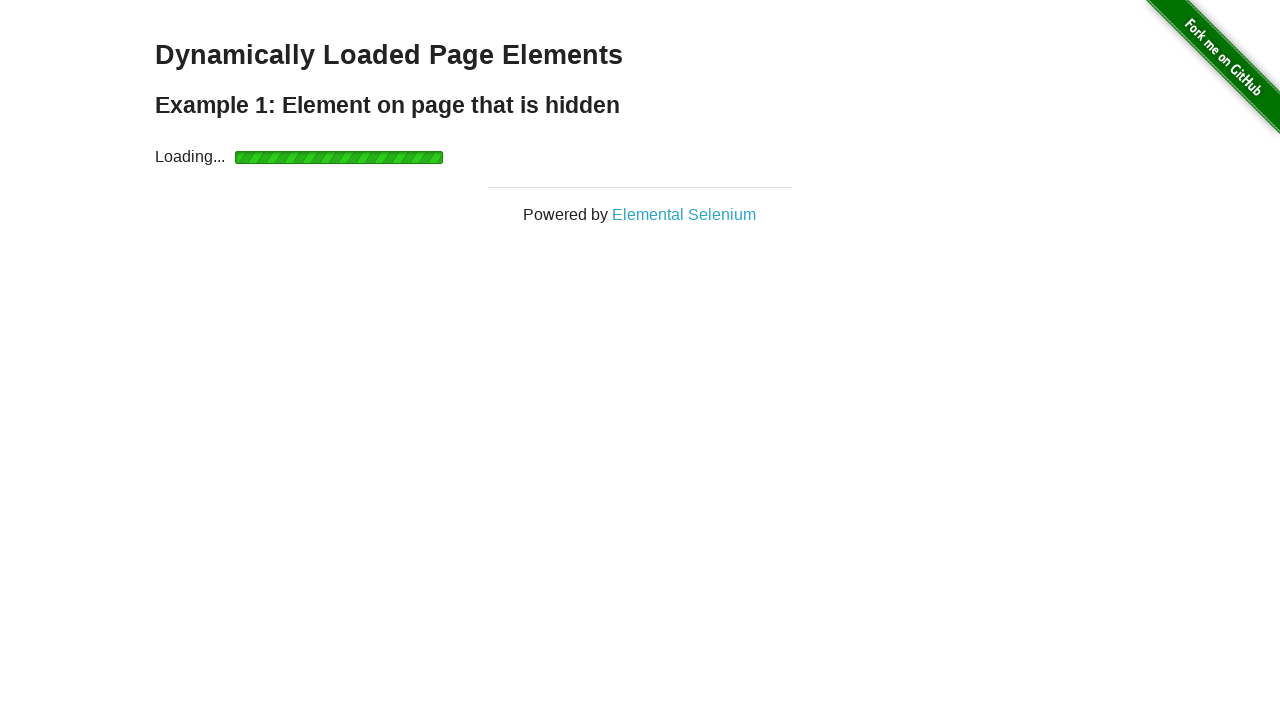

Waited for 'Hello World!' text to become visible
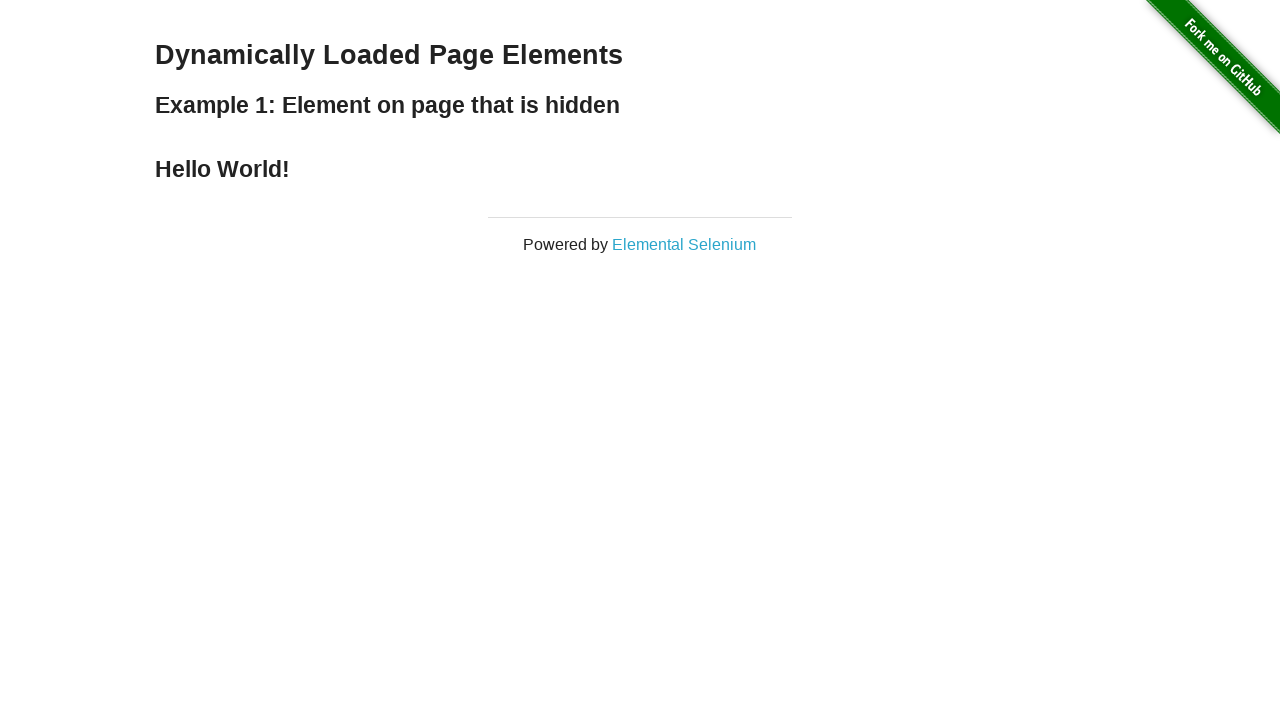

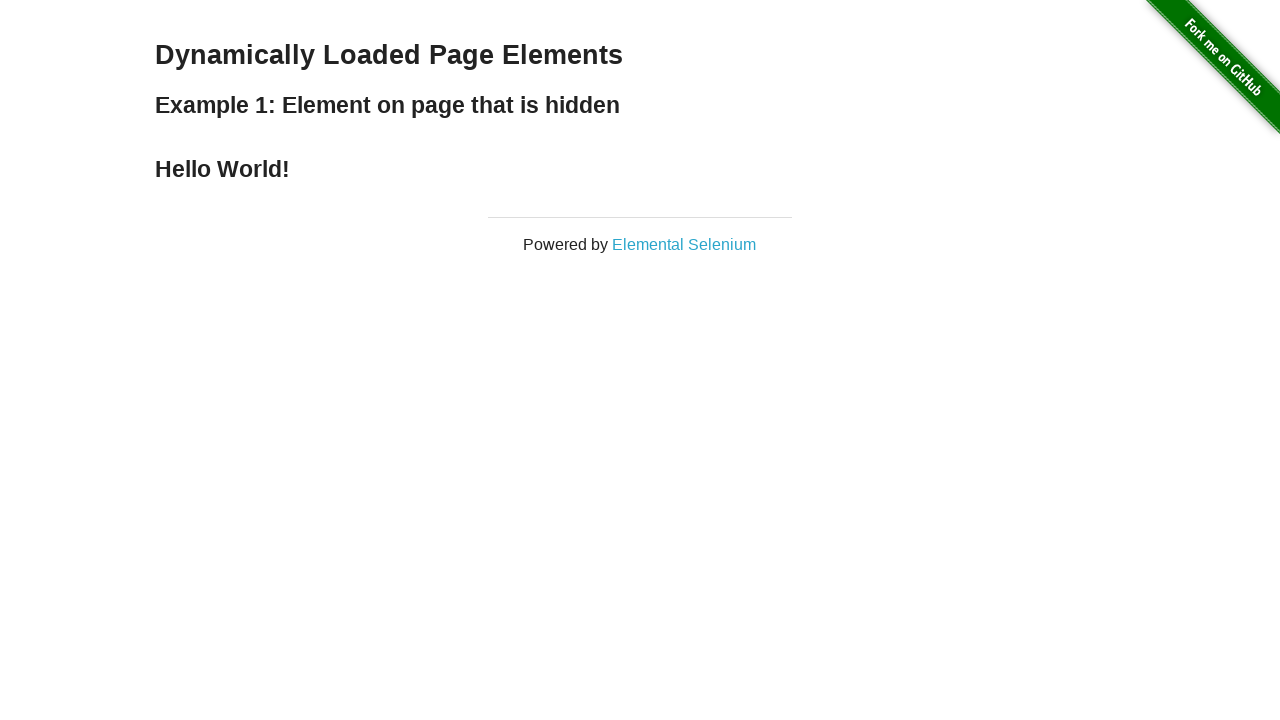